Tests the comment textarea functionality by entering a comment and verifying it was accepted

Starting URL: https://saucelabs.com/test/guinea-pig

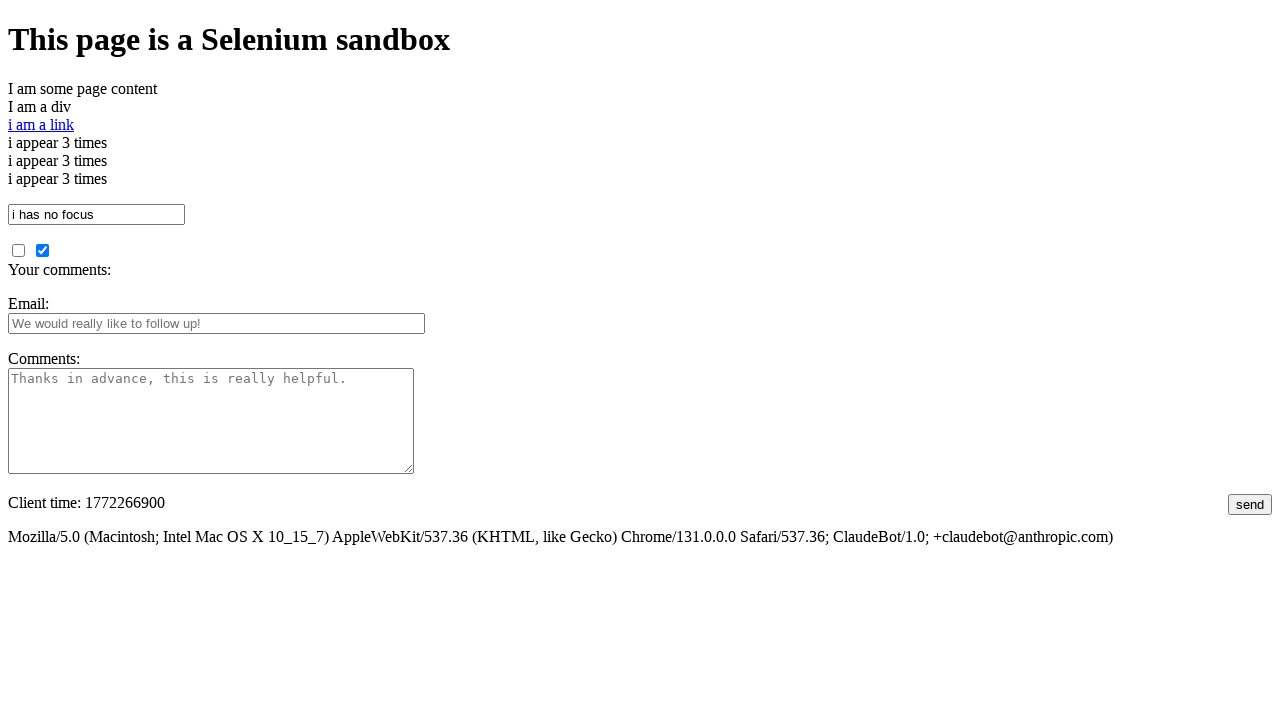

Filled comment textarea with unique UUID text on textarea#comments
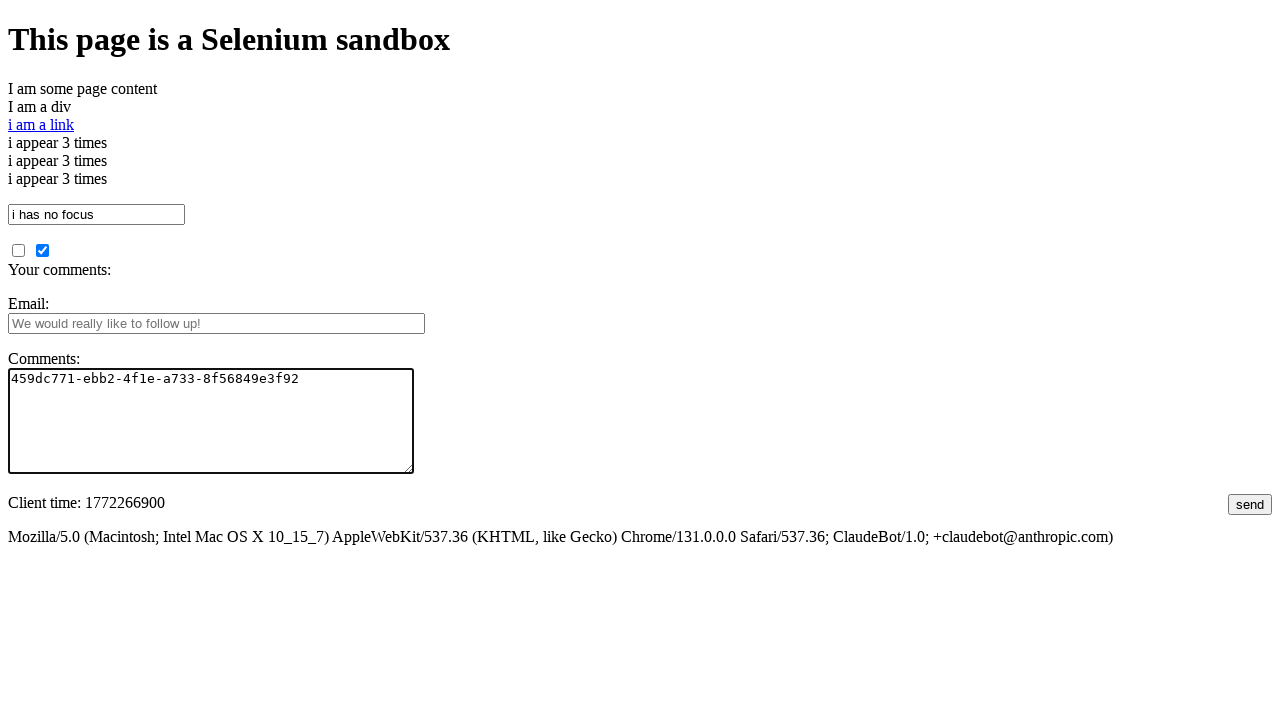

Verified comment textarea contains the entered text
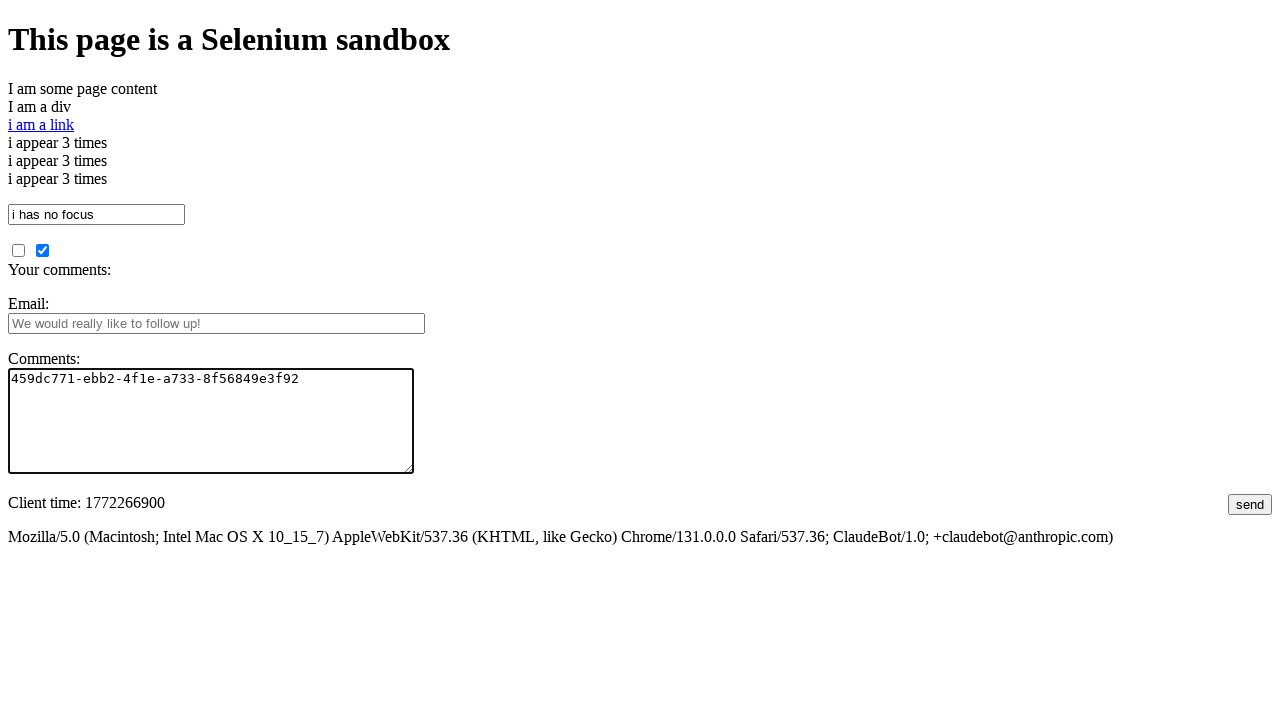

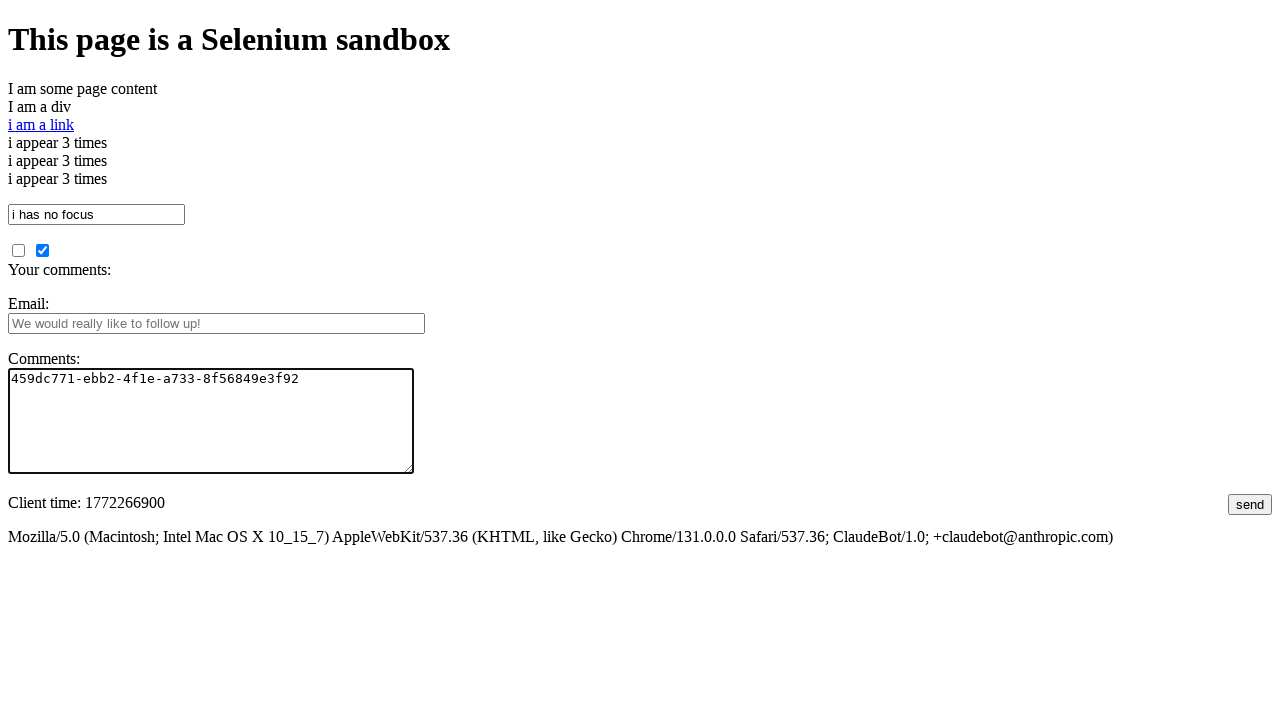